Performs a drag and drop action to a specific offset position based on target element coordinates

Starting URL: https://crossbrowsertesting.github.io/drag-and-drop

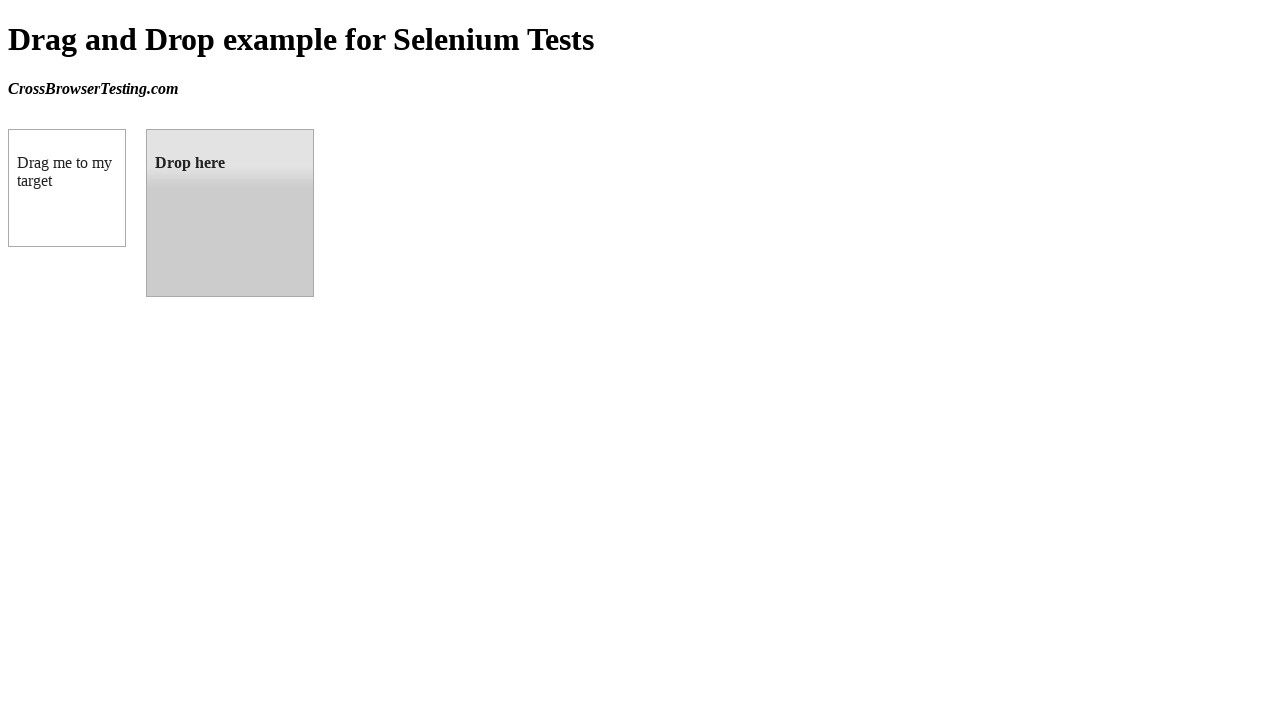

Located draggable element
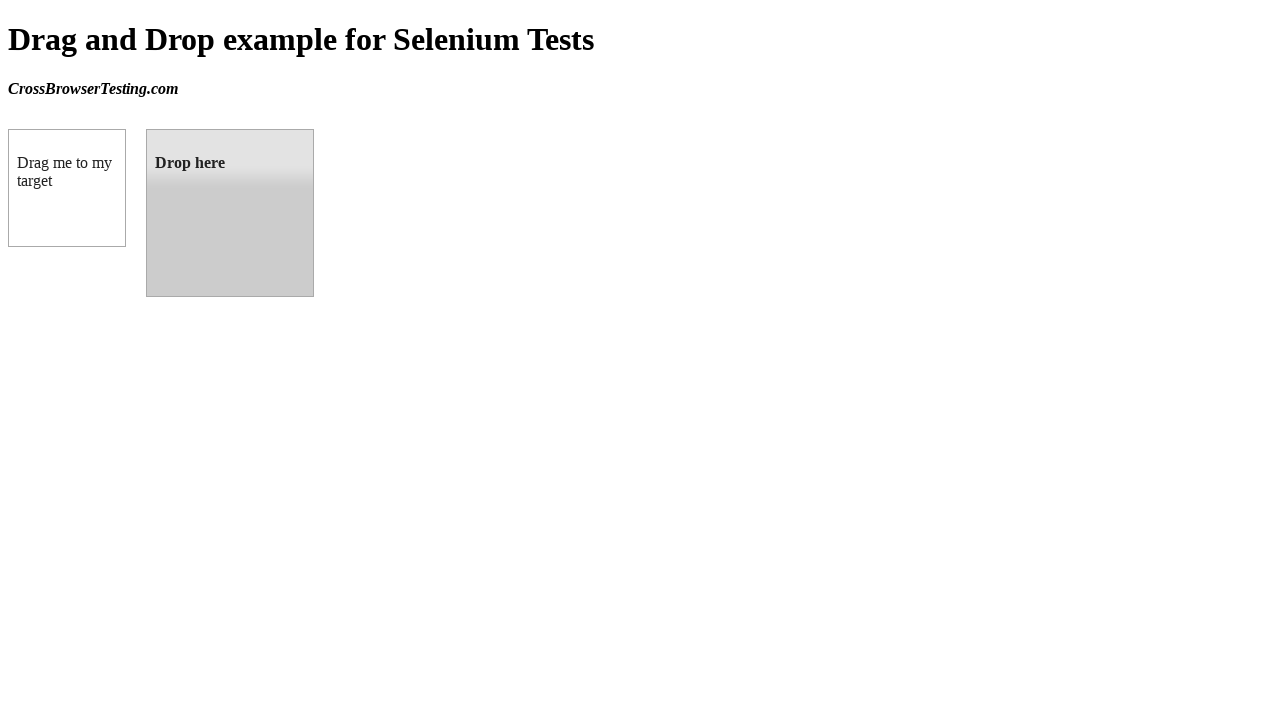

Located droppable target element
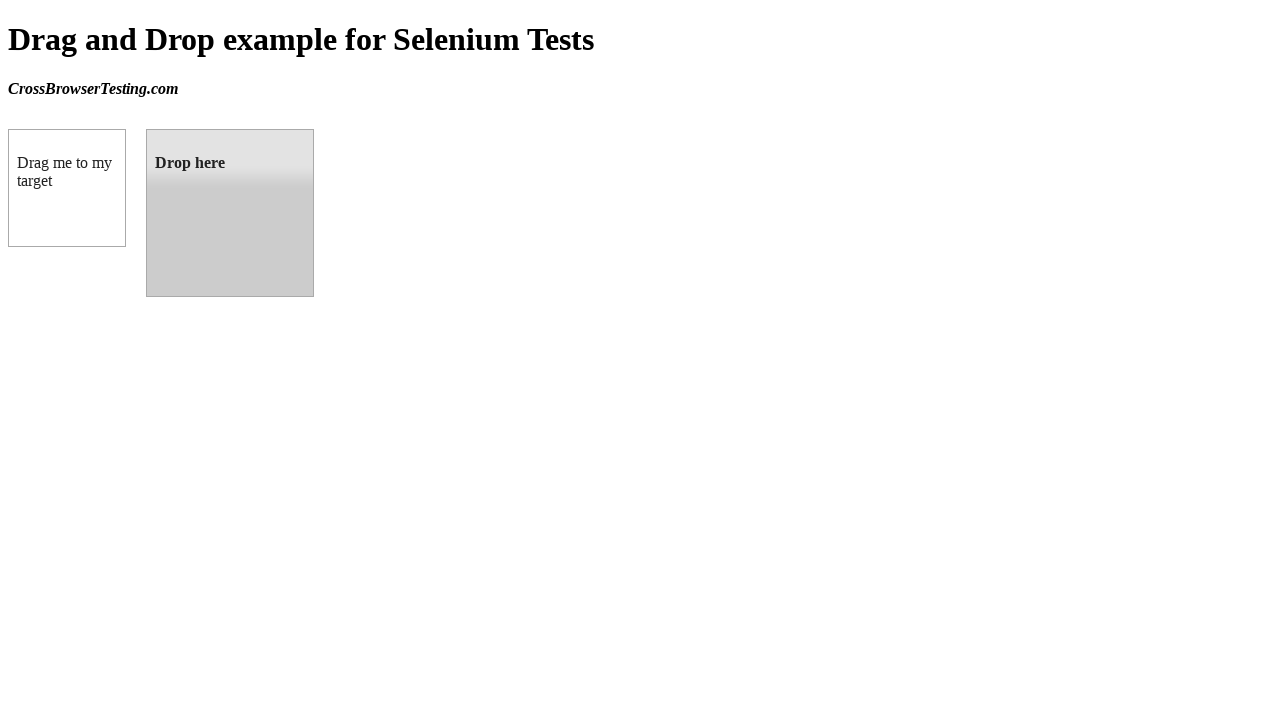

Retrieved target element bounding box coordinates
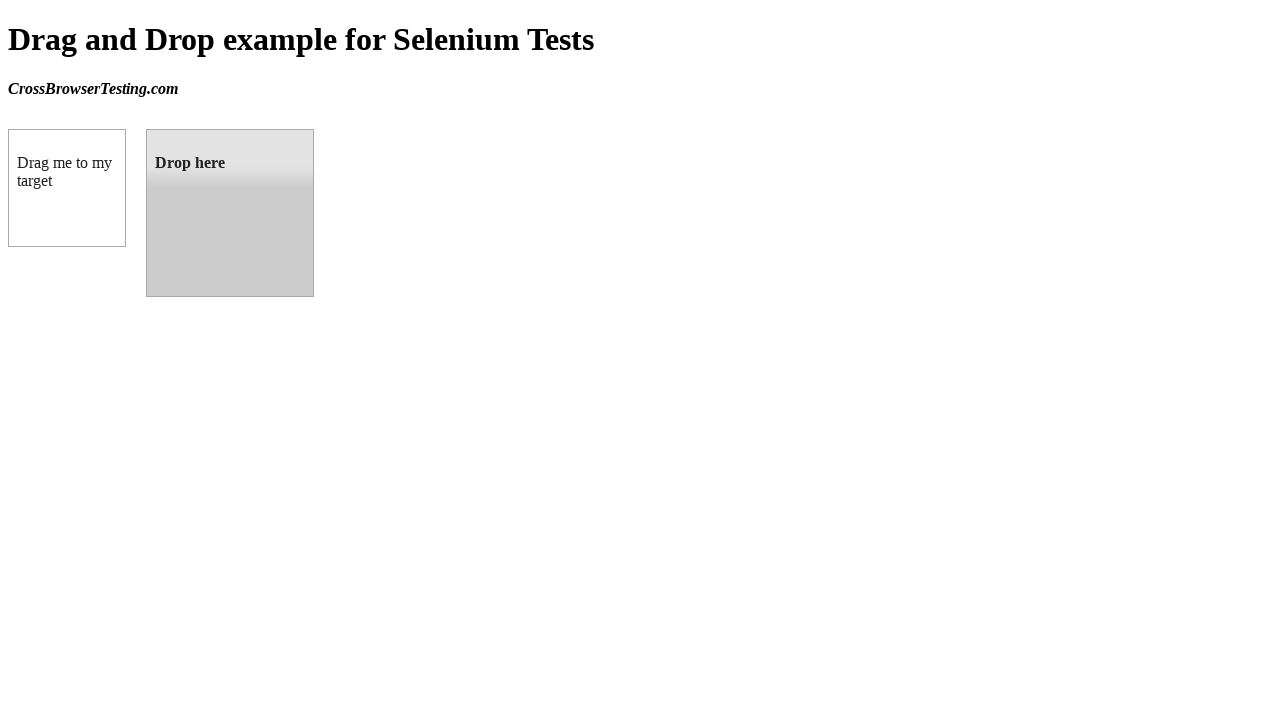

Performed drag and drop action from source to target element at (230, 213)
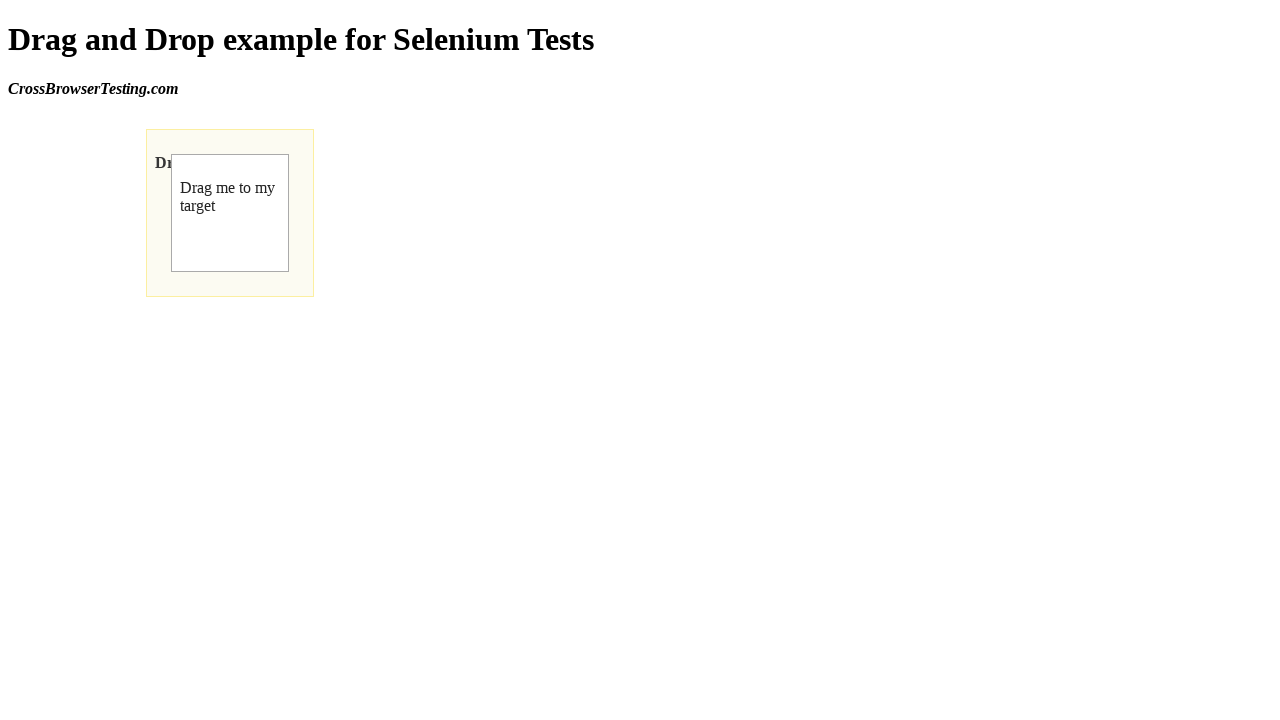

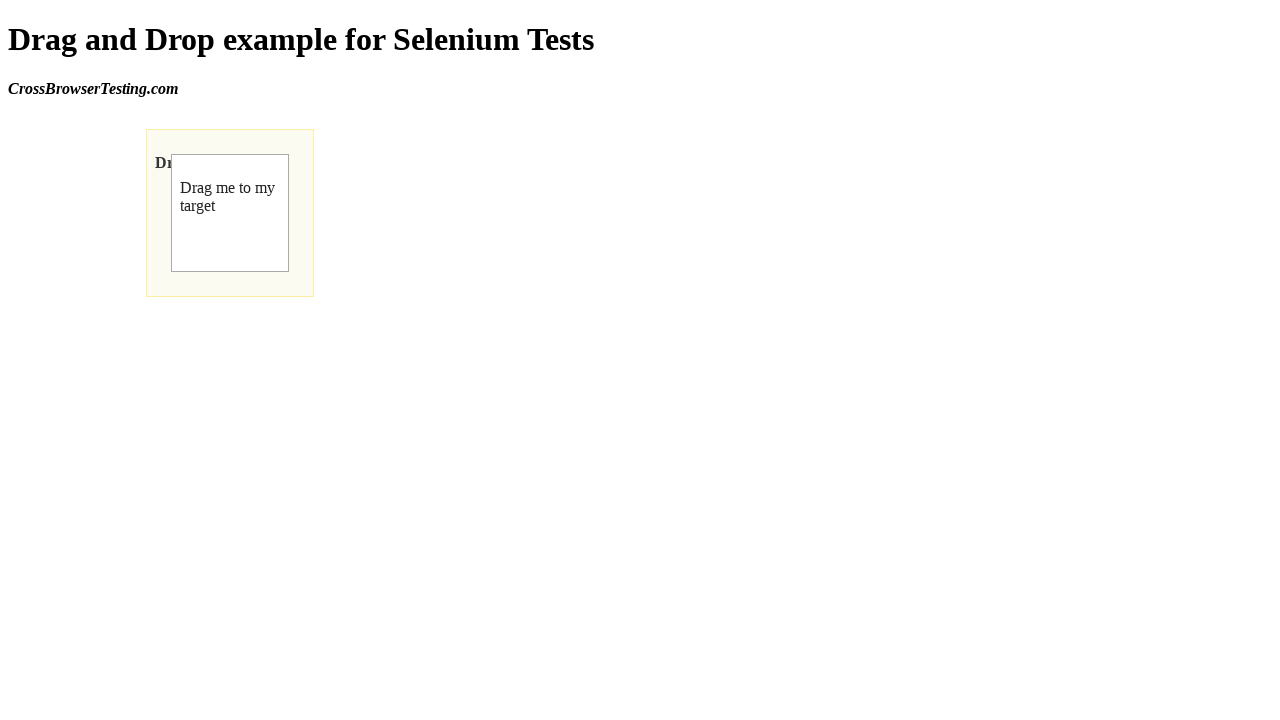